Tests double-click functionality by navigating to a W3Schools tryit page, switching to an iframe, and double-clicking on a text element to change its color.

Starting URL: https://www.w3schools.com/tags/tryit.asp?filename=tryhtml5_ev_ondblclick2

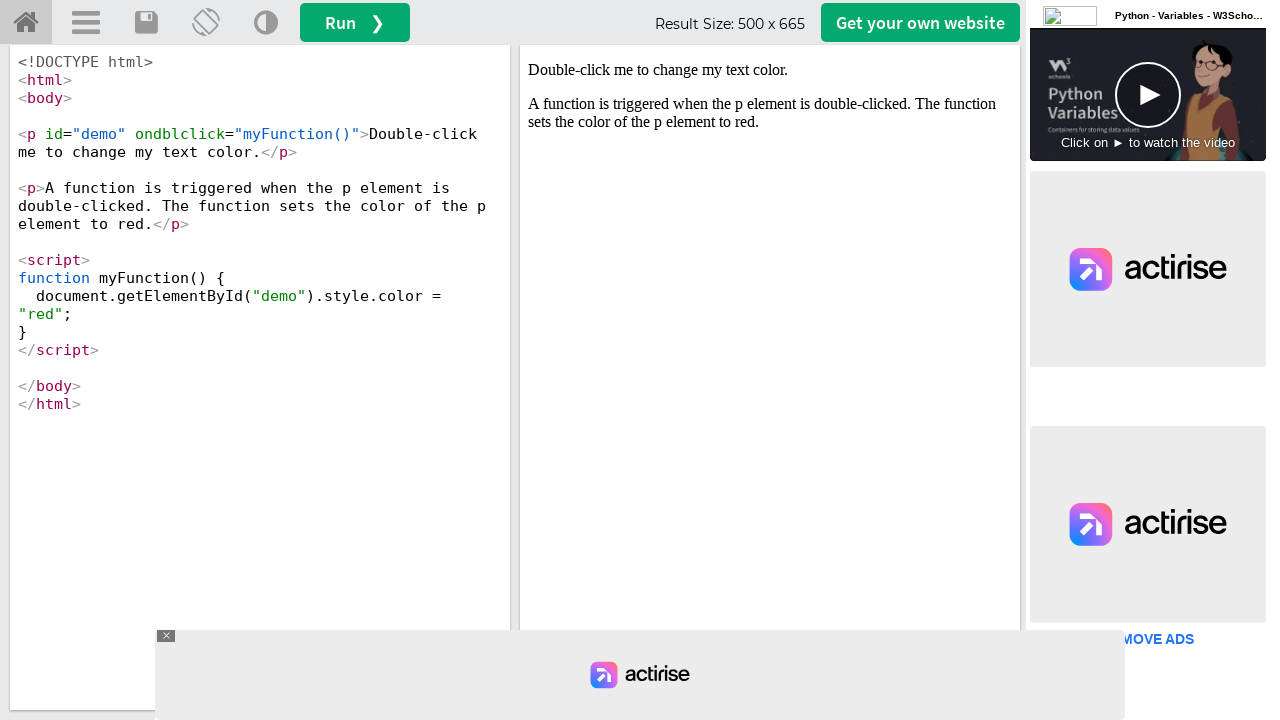

Navigated to W3Schools tryit page for ondblclick demo
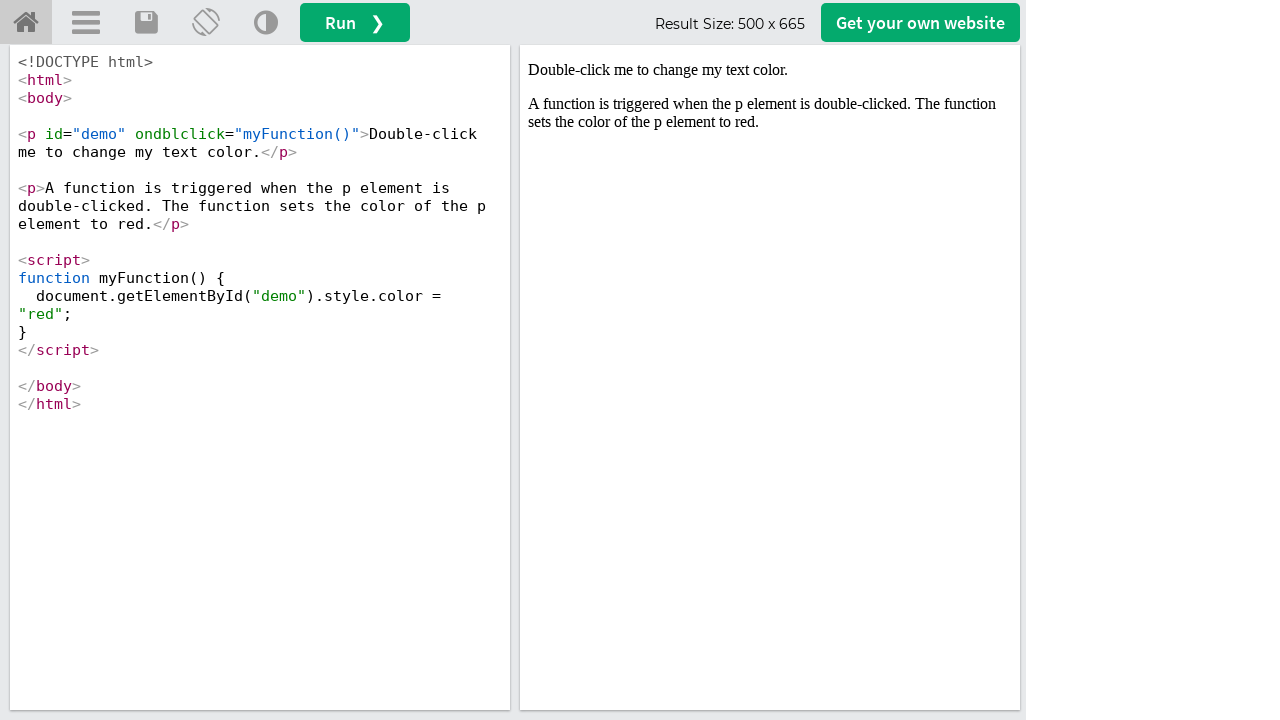

Located iframe with demo content
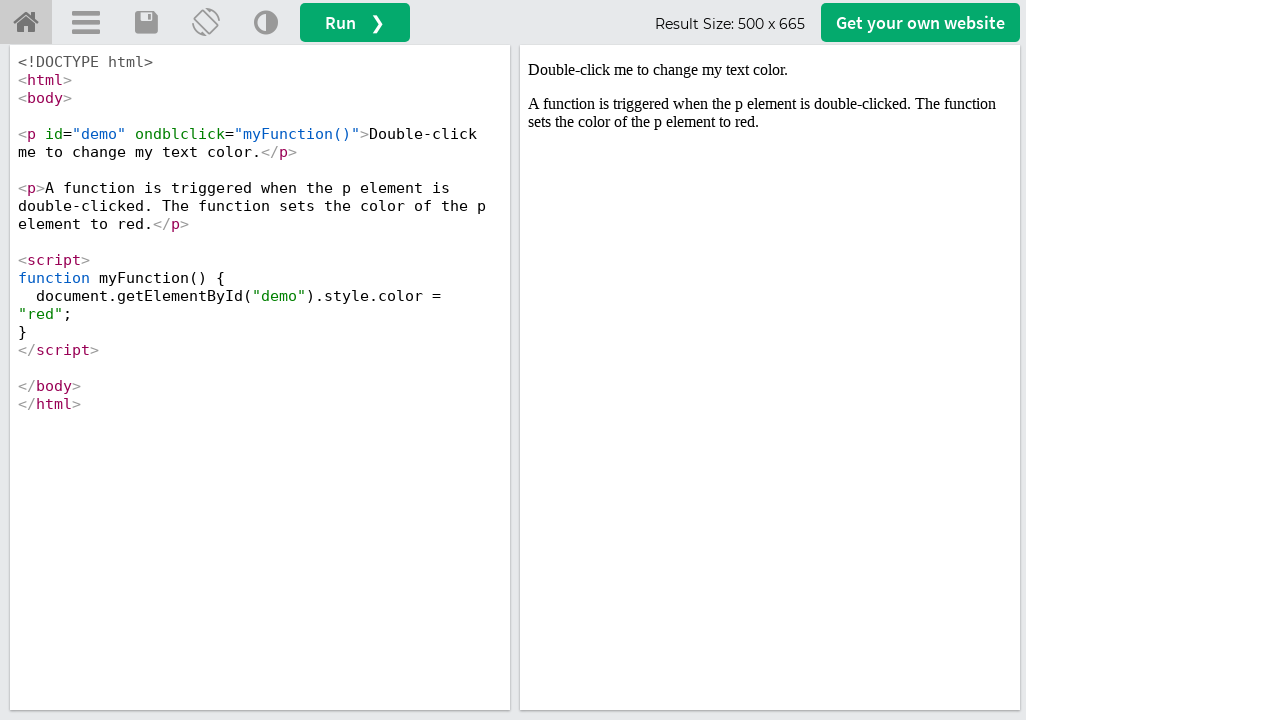

Double-clicked on demo text element at (770, 70) on #iframeResult >> internal:control=enter-frame >> #demo
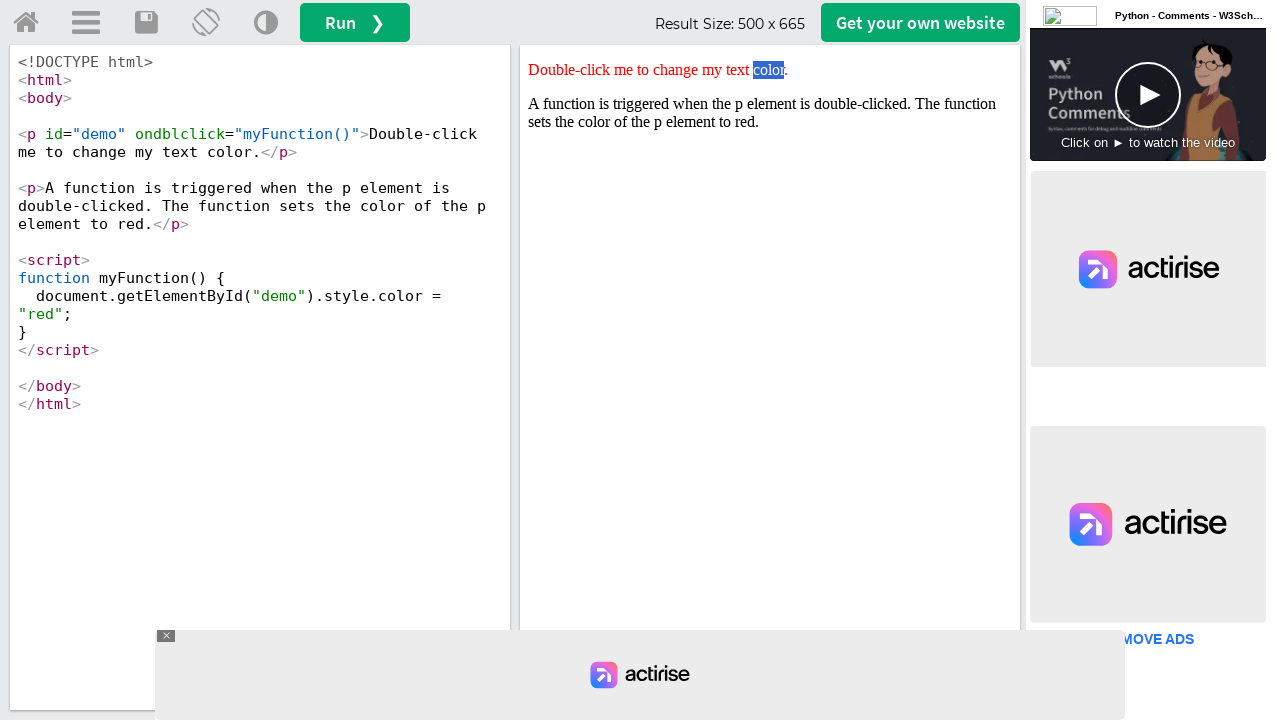

Waited for style to update after double-click
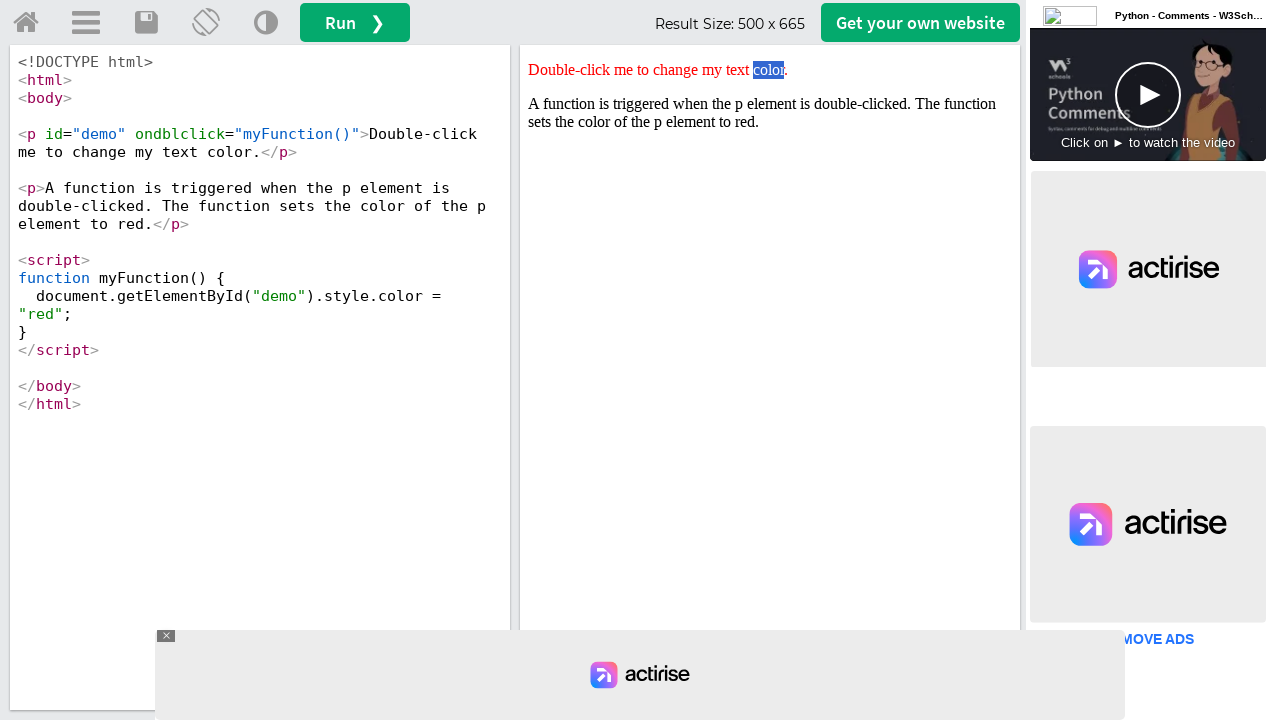

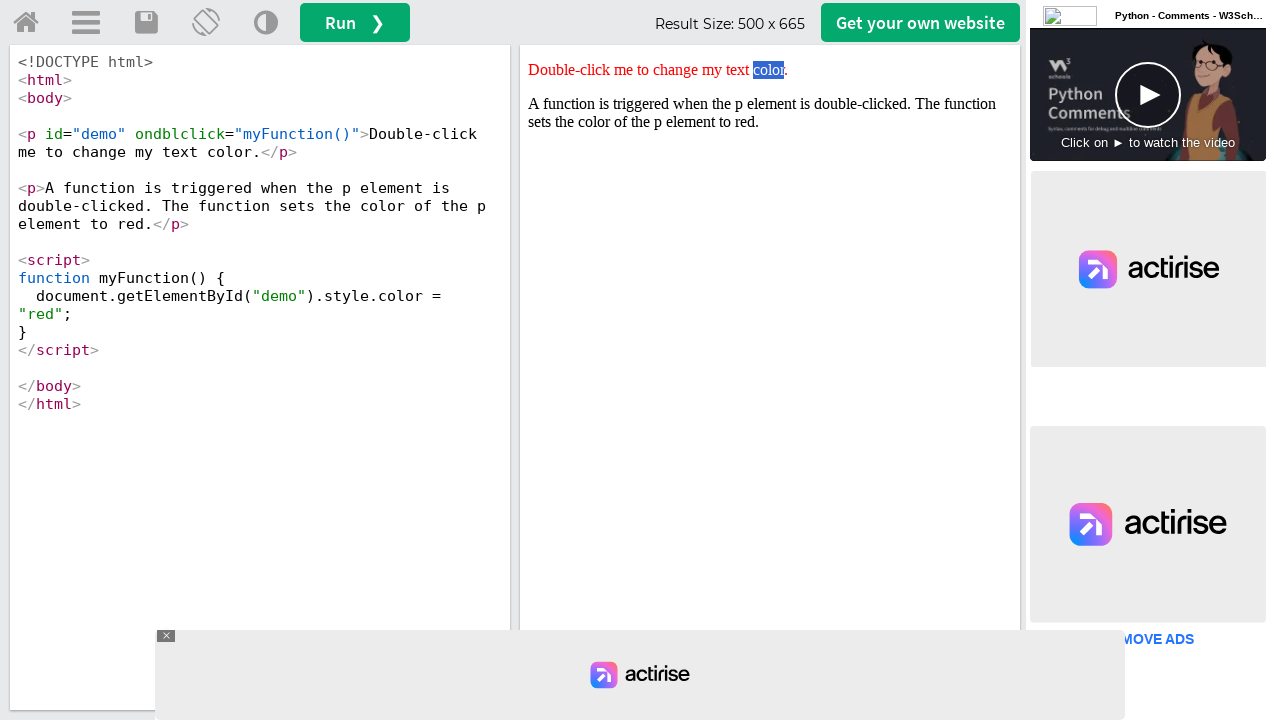